Tests browser window management by cycling through different window states (minimize, maximize, fullscreen) on YouTube's homepage and verifying the window responds to these state changes.

Starting URL: https://www.youtube.com

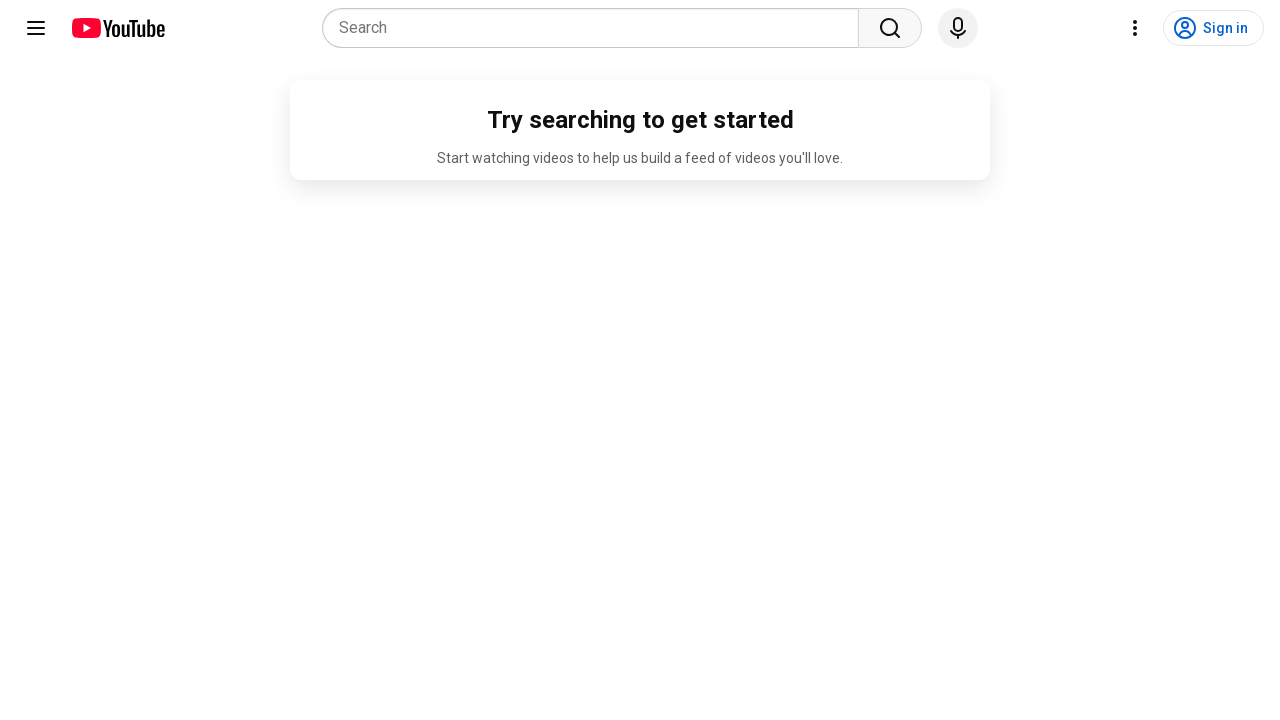

Retrieved initial viewport size
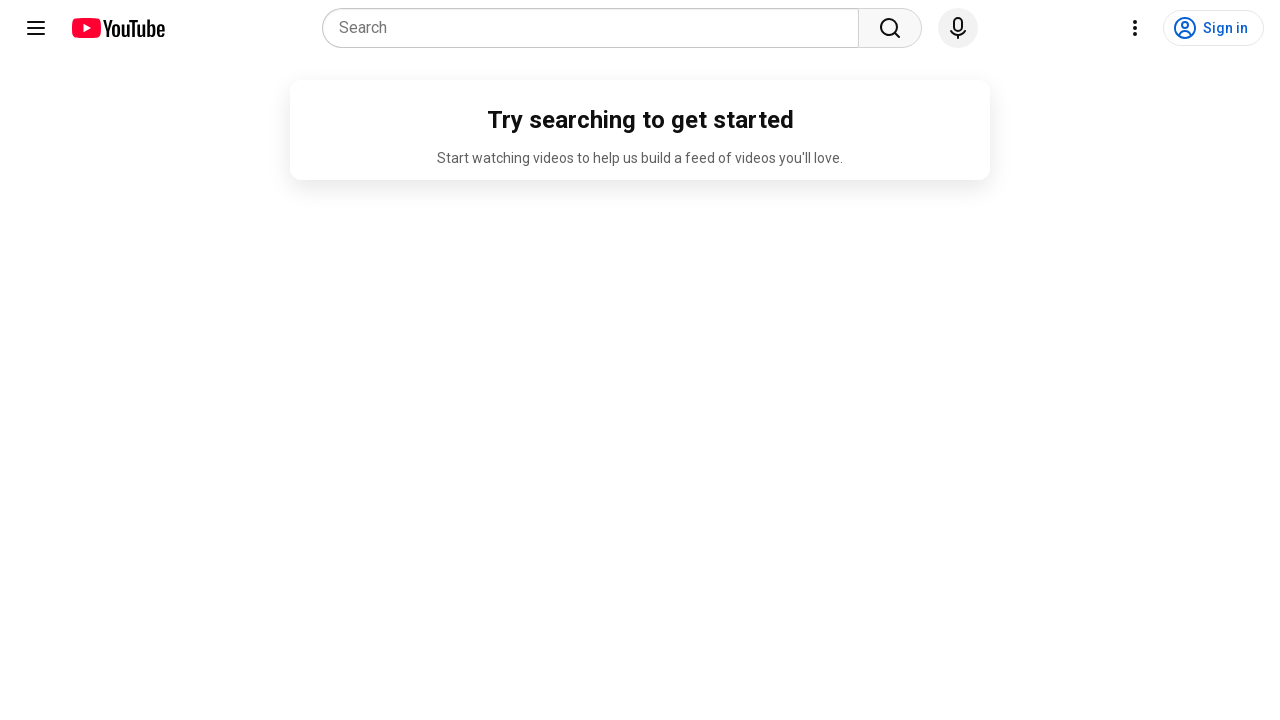

Set viewport to minimized state (400x300)
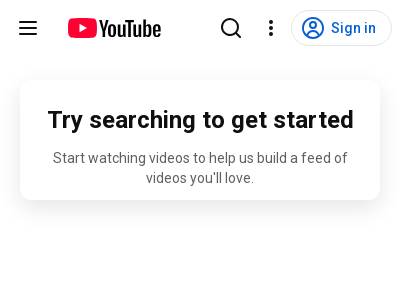

Waited 3 seconds in minimized state
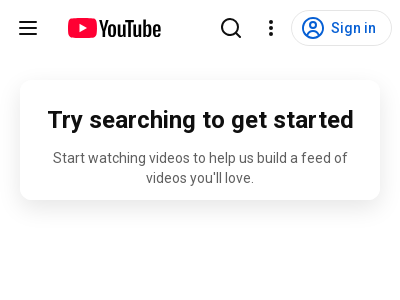

Set viewport to maximized state (1920x1080)
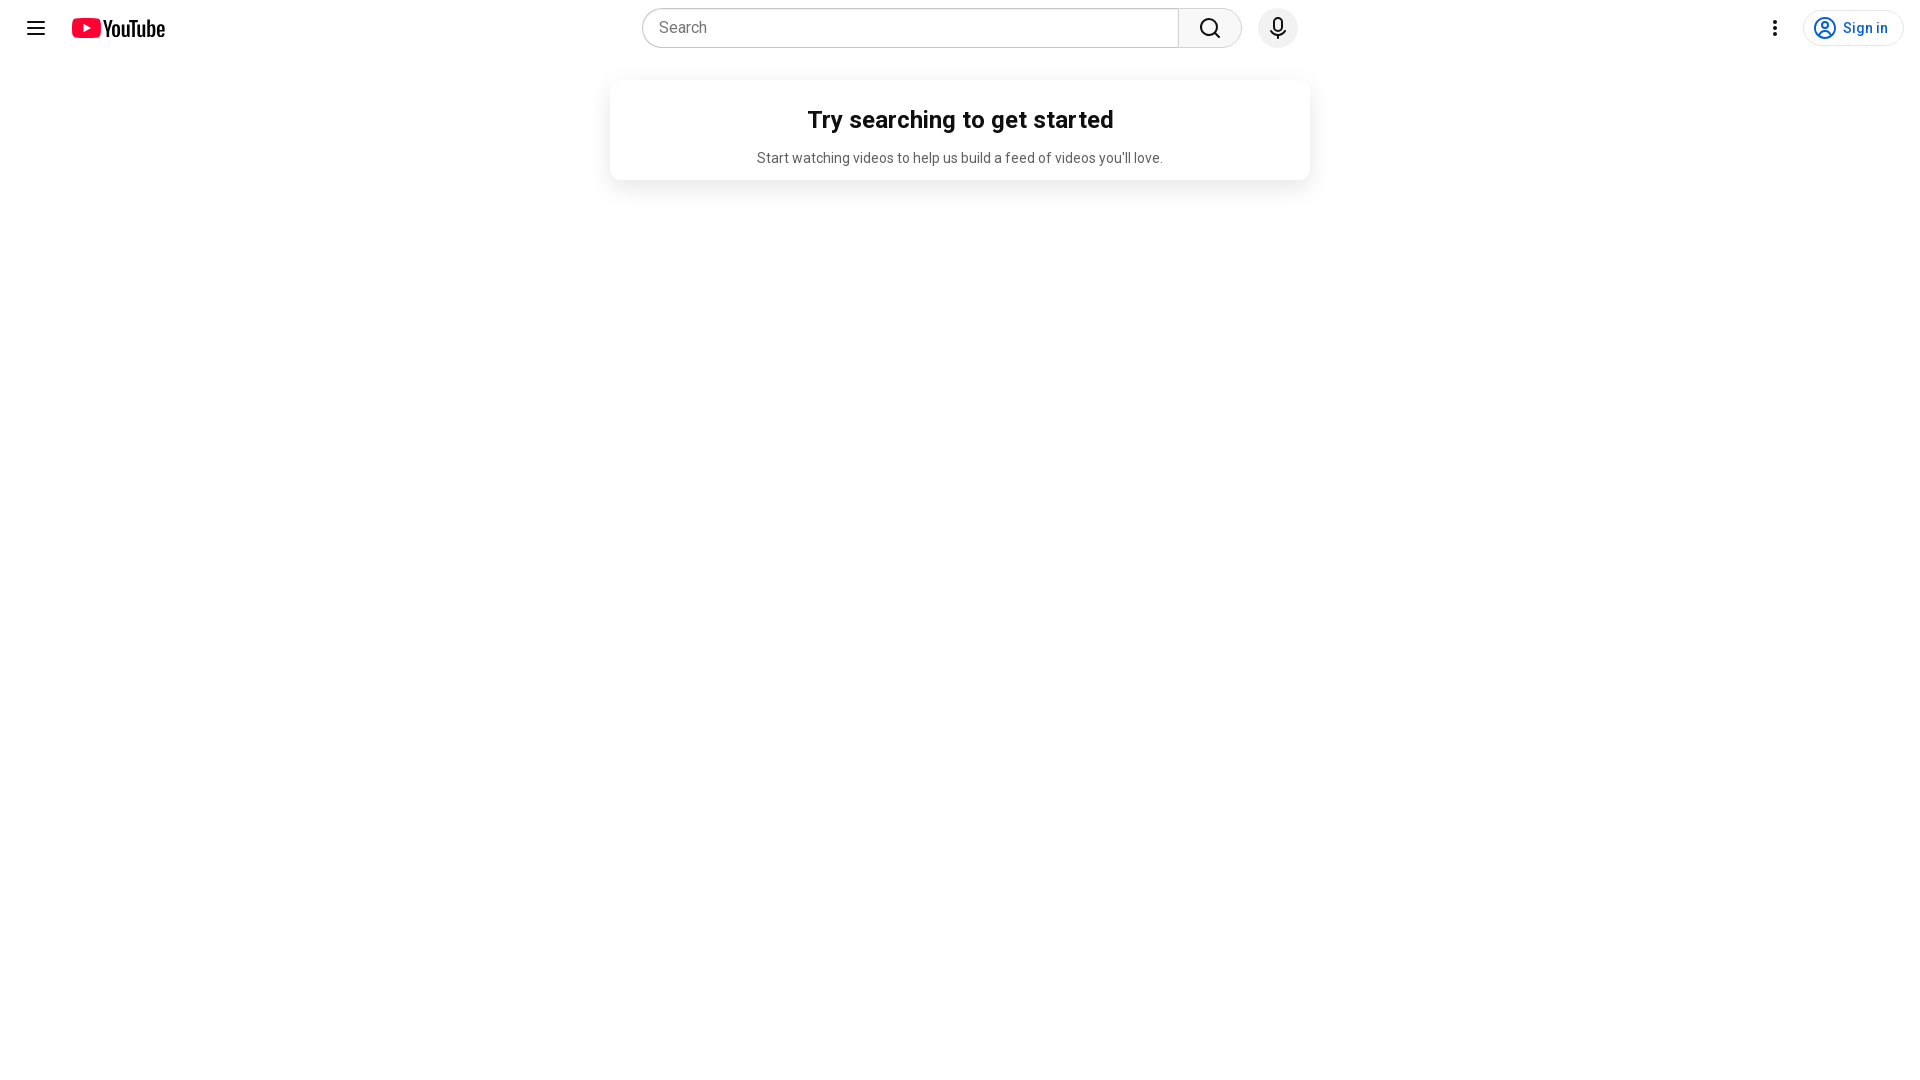

Retrieved maximized viewport size
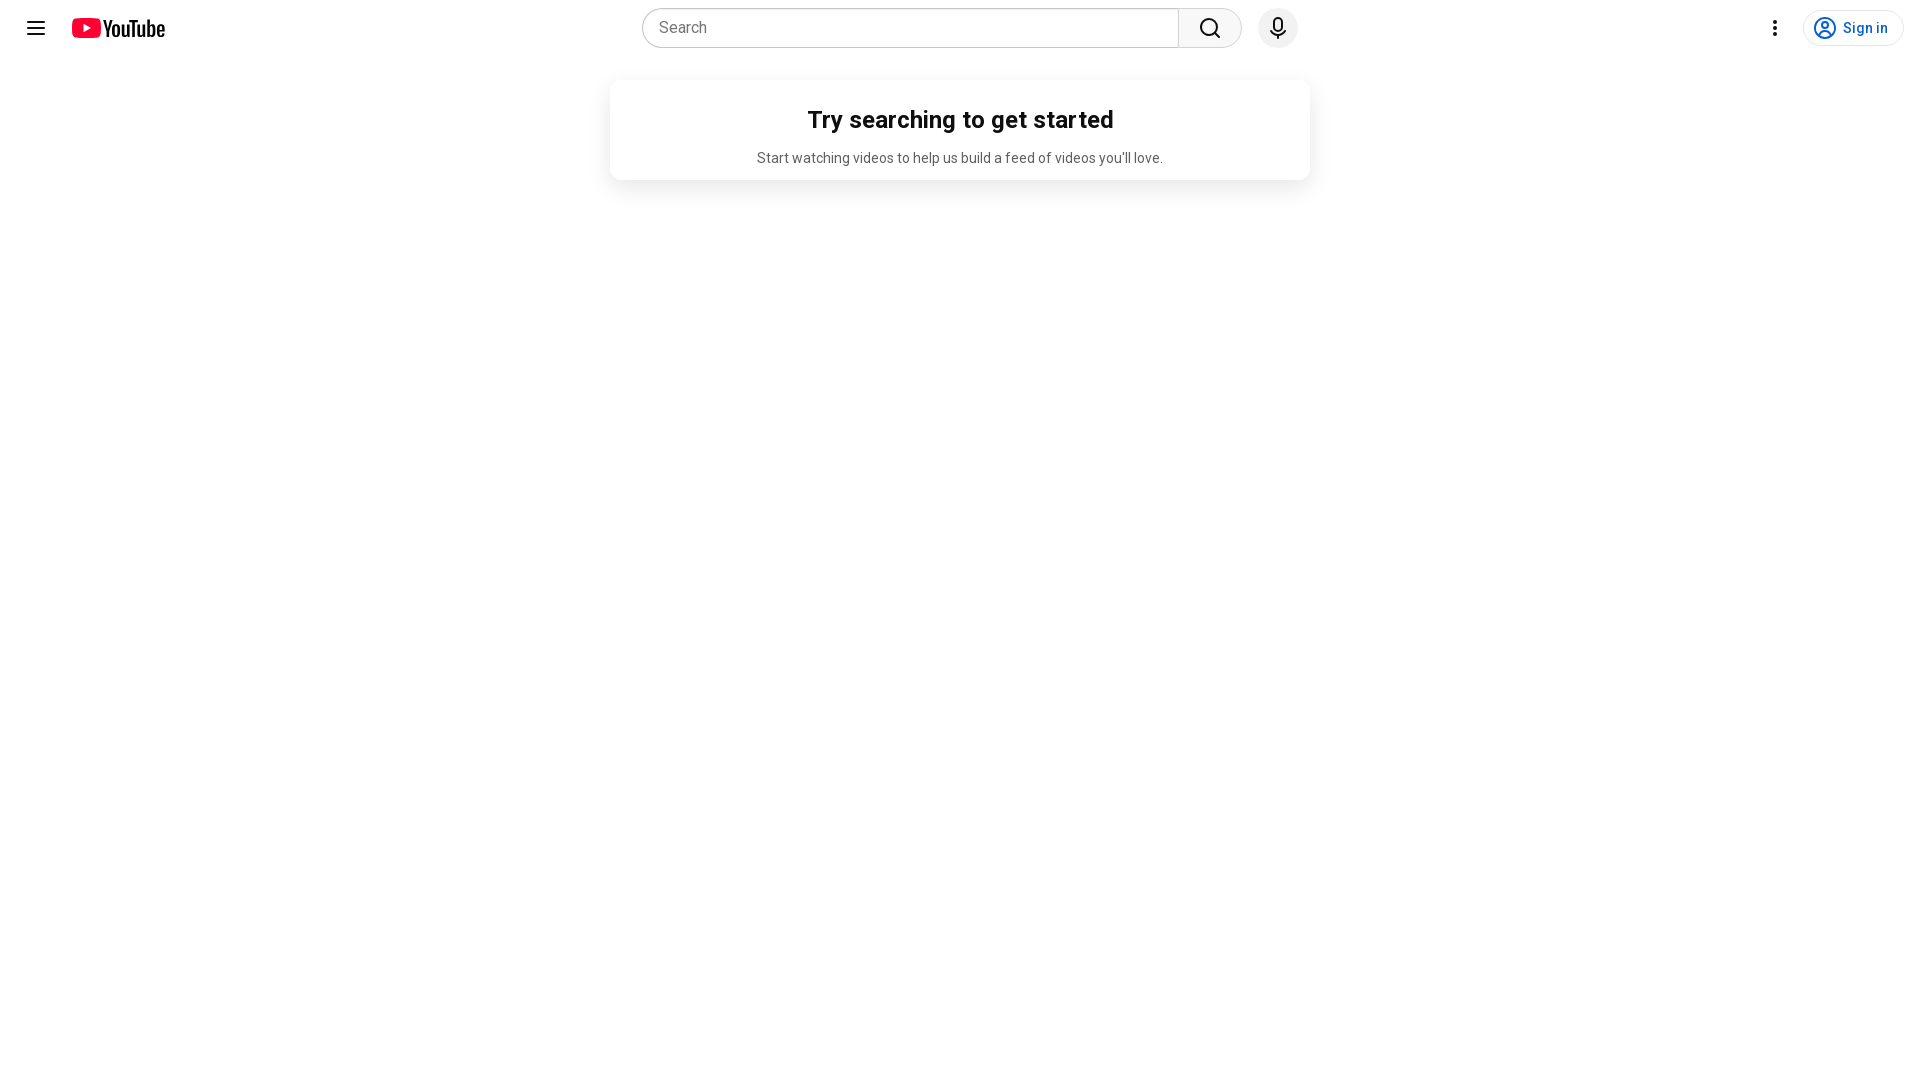

Set viewport to fullscreen-like dimensions (1920x1080)
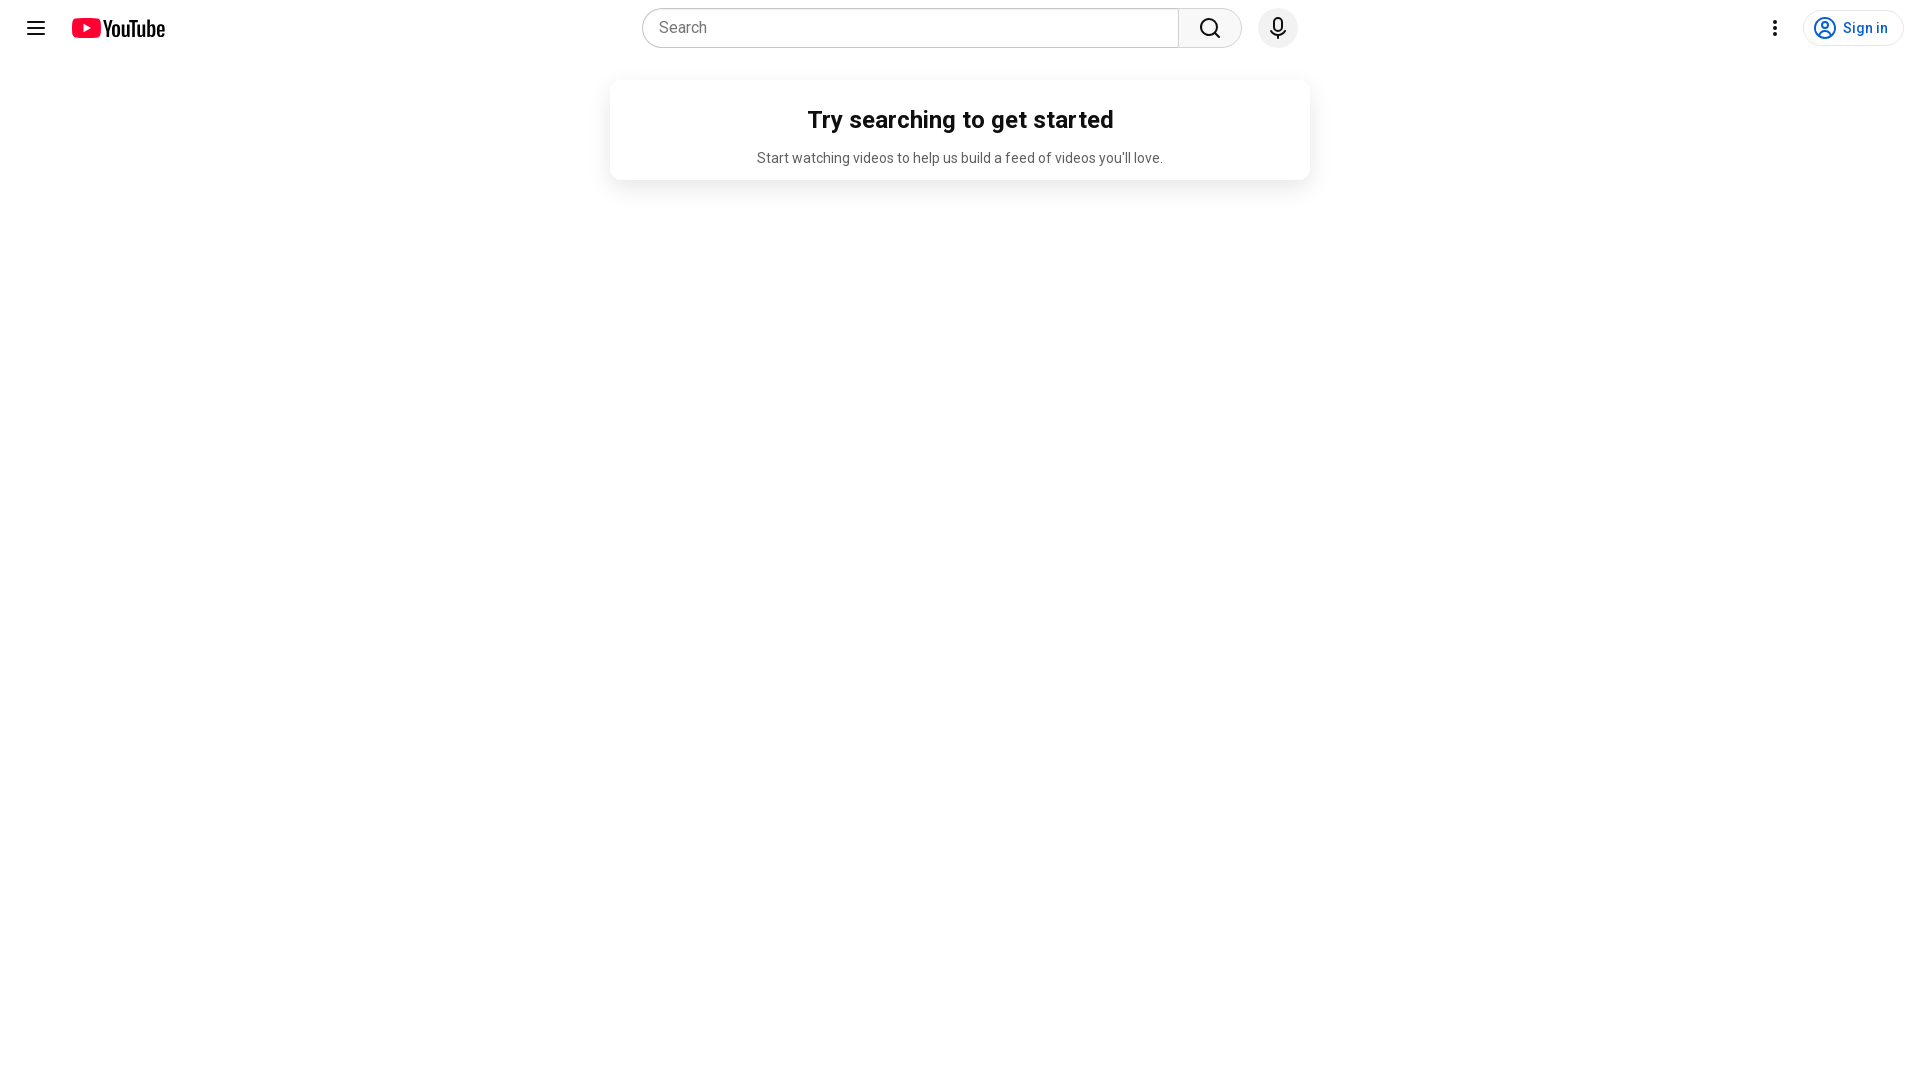

Retrieved fullscreen viewport size
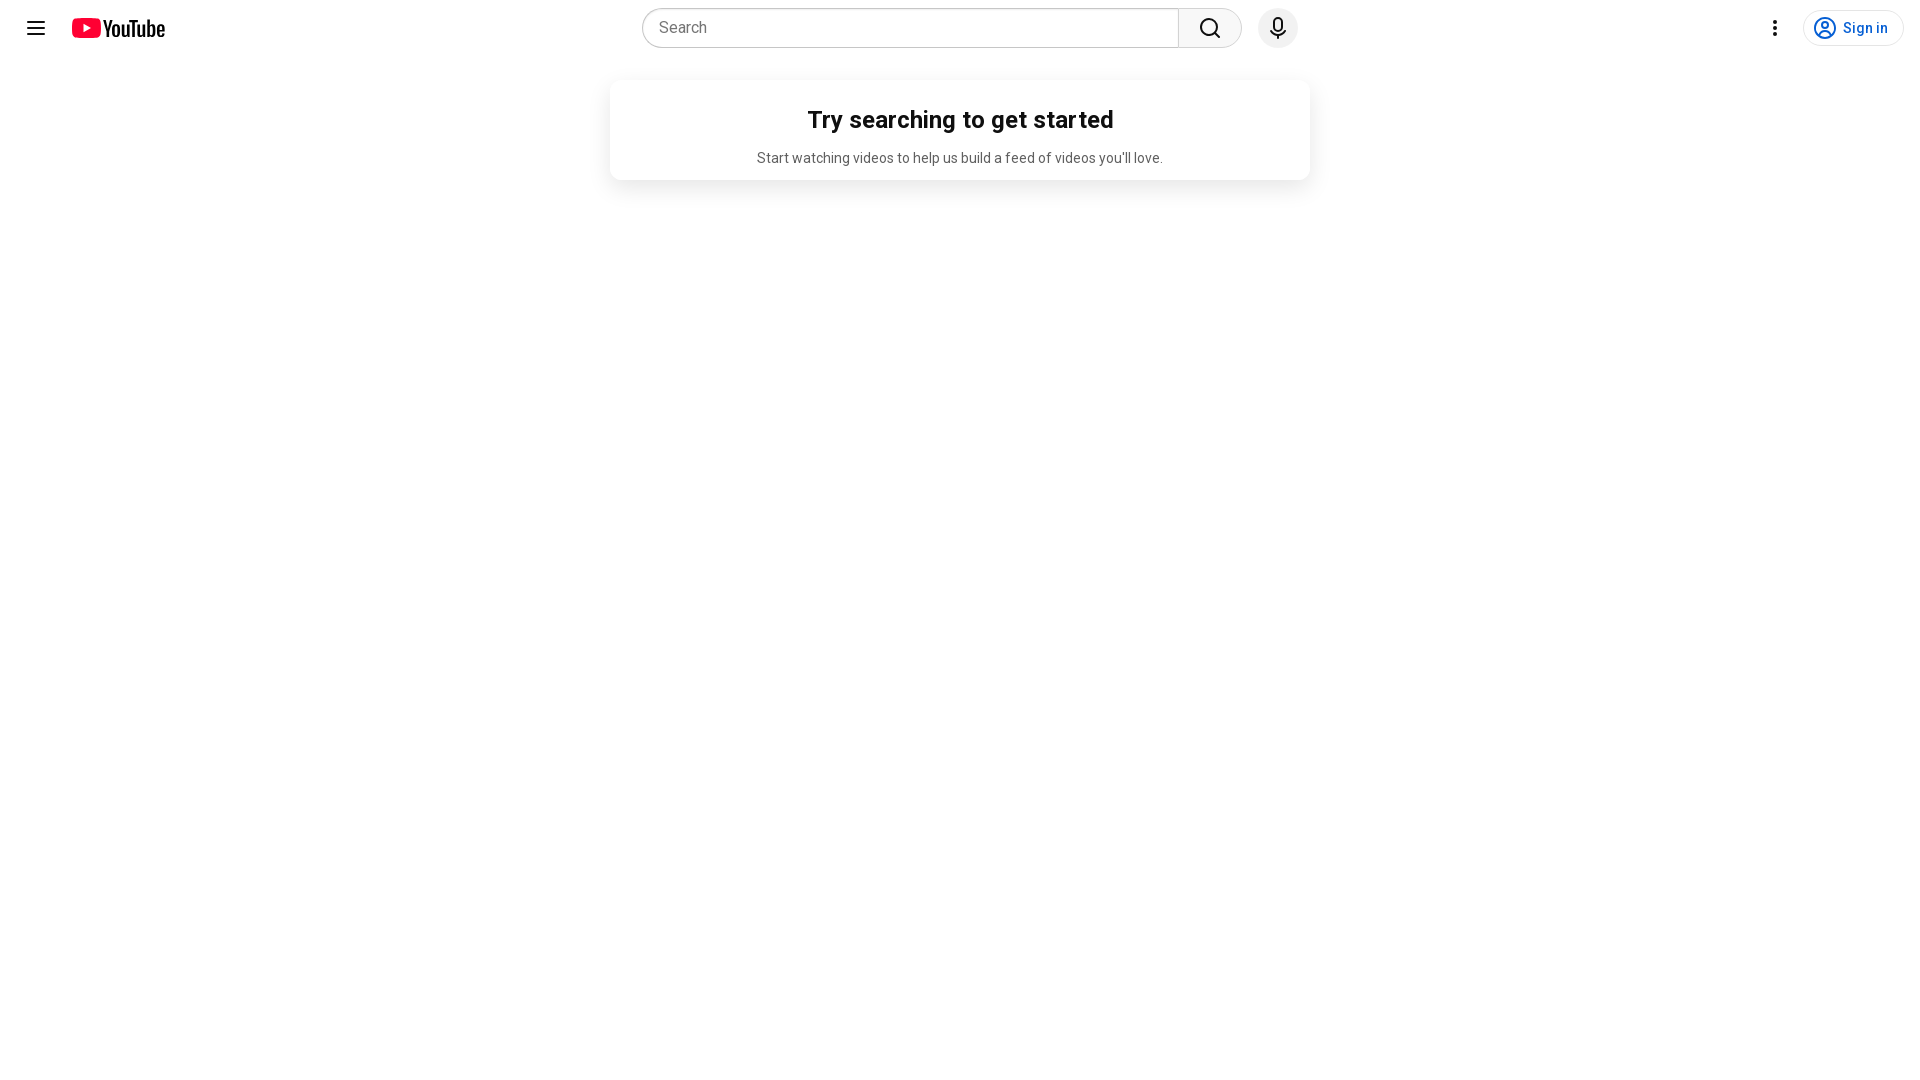

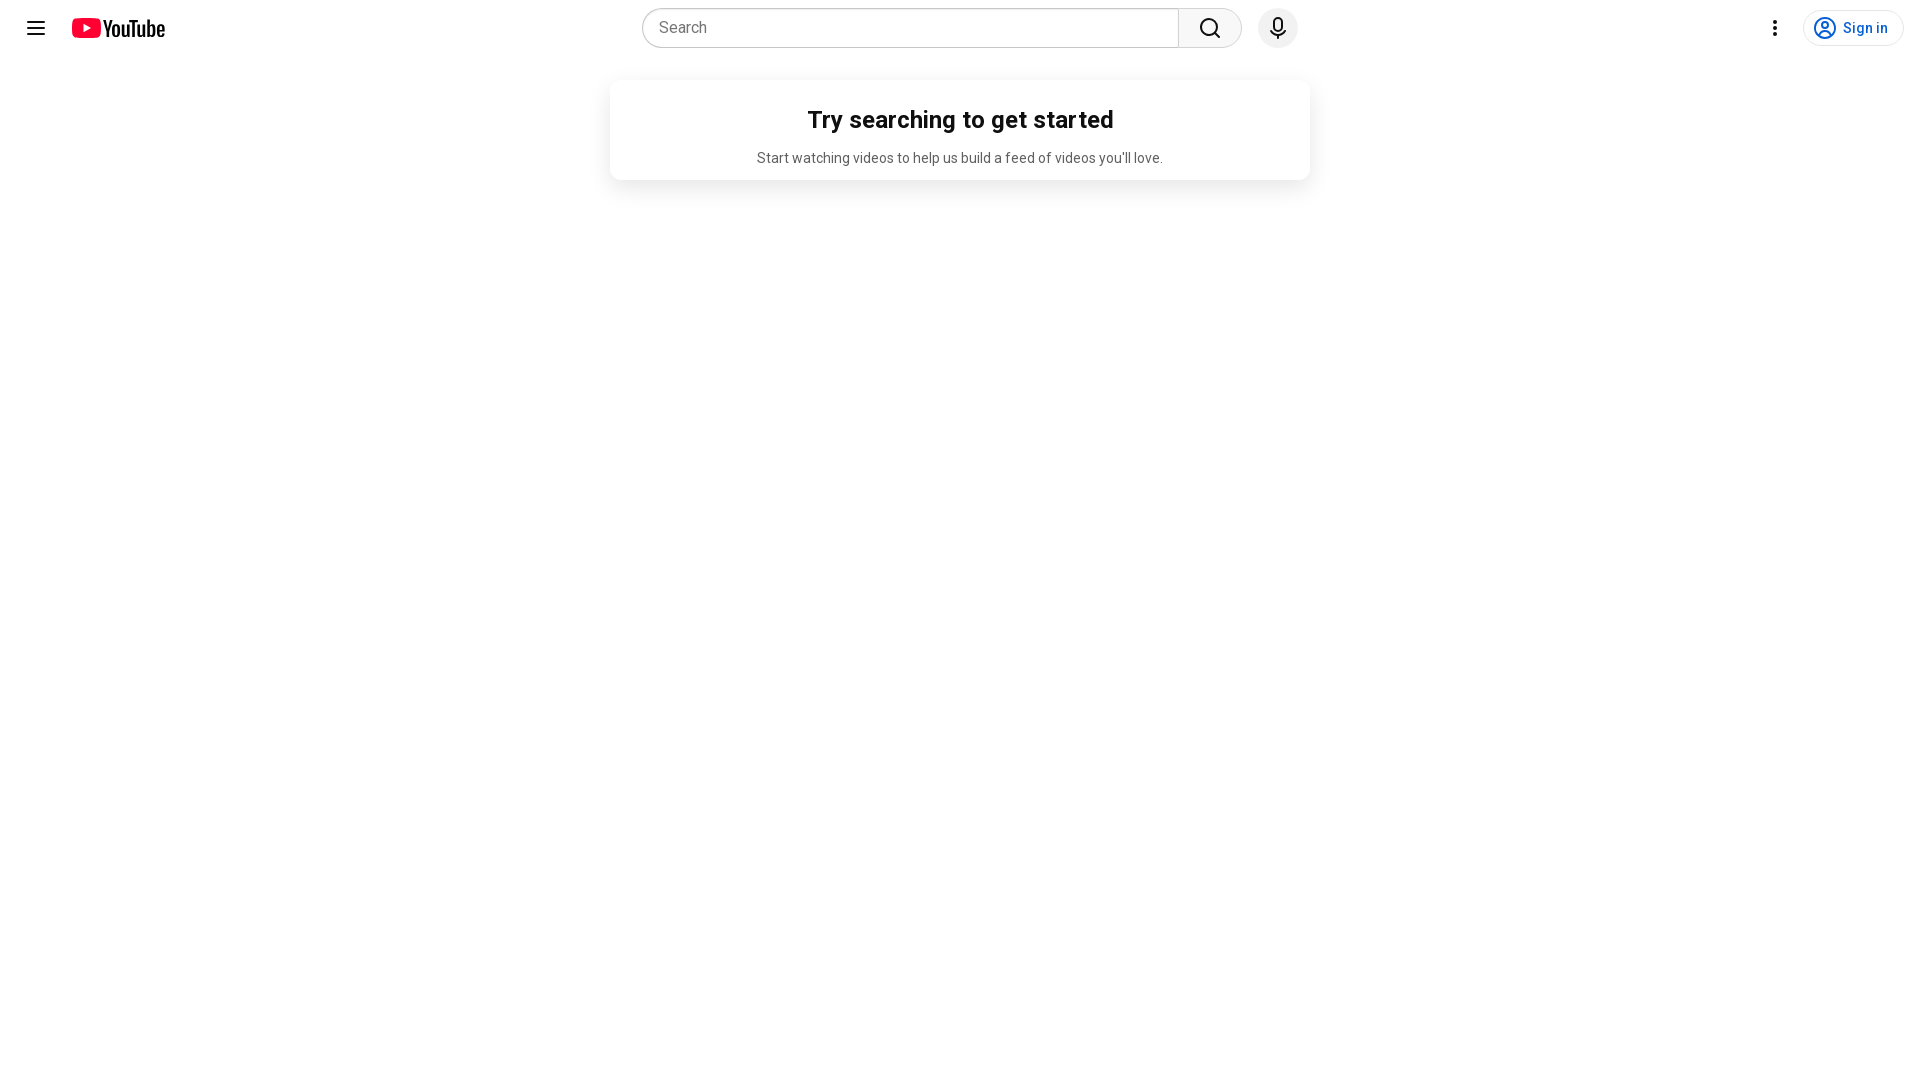